Opens all links in the first column of a footer section in new tabs using keyboard shortcuts, then switches between tabs to retrieve their titles

Starting URL: https://rahulshettyacademy.com/AutomationPractice/

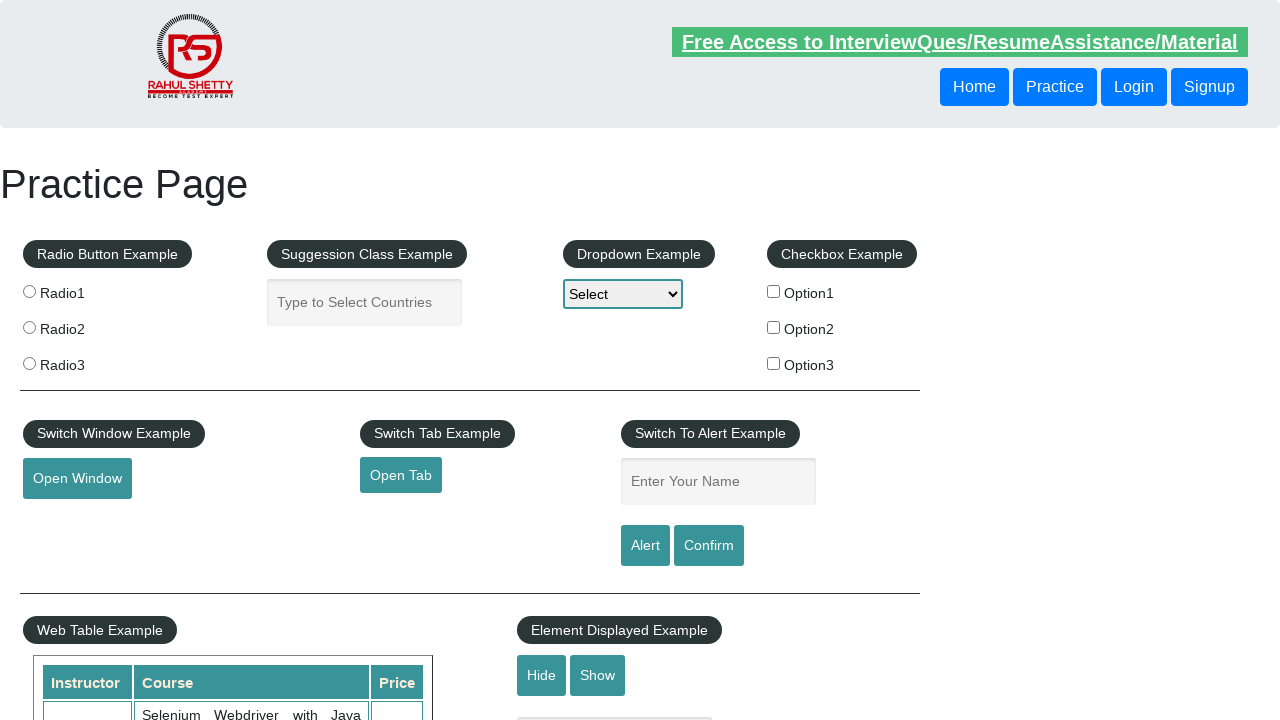

Located all links in the first column of the footer section
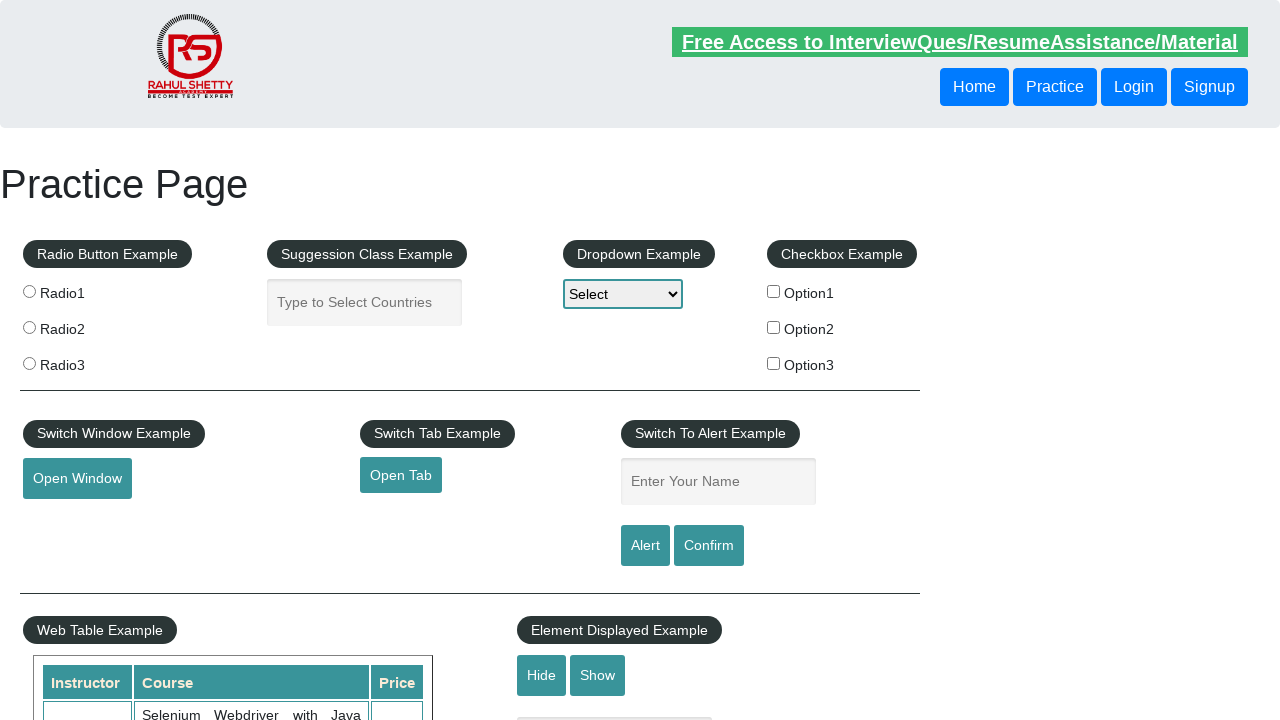

Stored reference to original page/tab
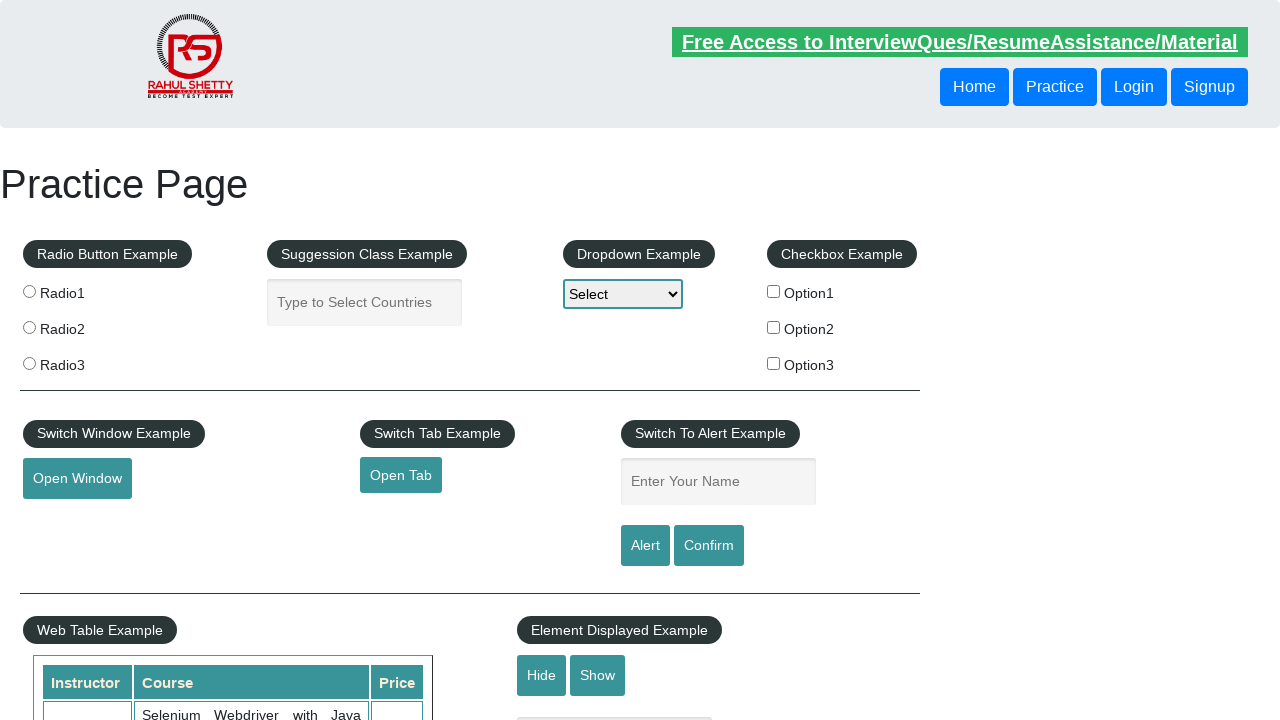

Opened footer link in new tab using Ctrl+Click at (157, 482) on xpath=//div[@id='gf-BIG'] //td[1] //a >> nth=0
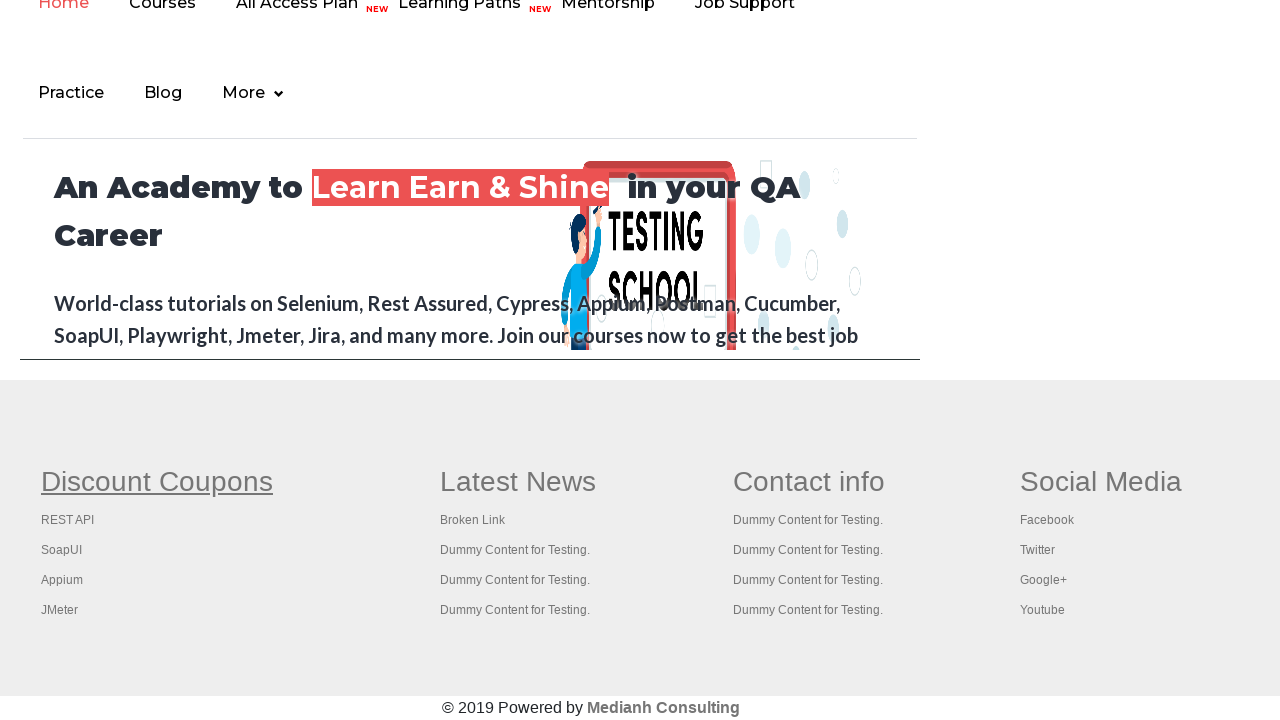

Opened footer link in new tab using Ctrl+Click at (68, 520) on xpath=//div[@id='gf-BIG'] //td[1] //a >> nth=1
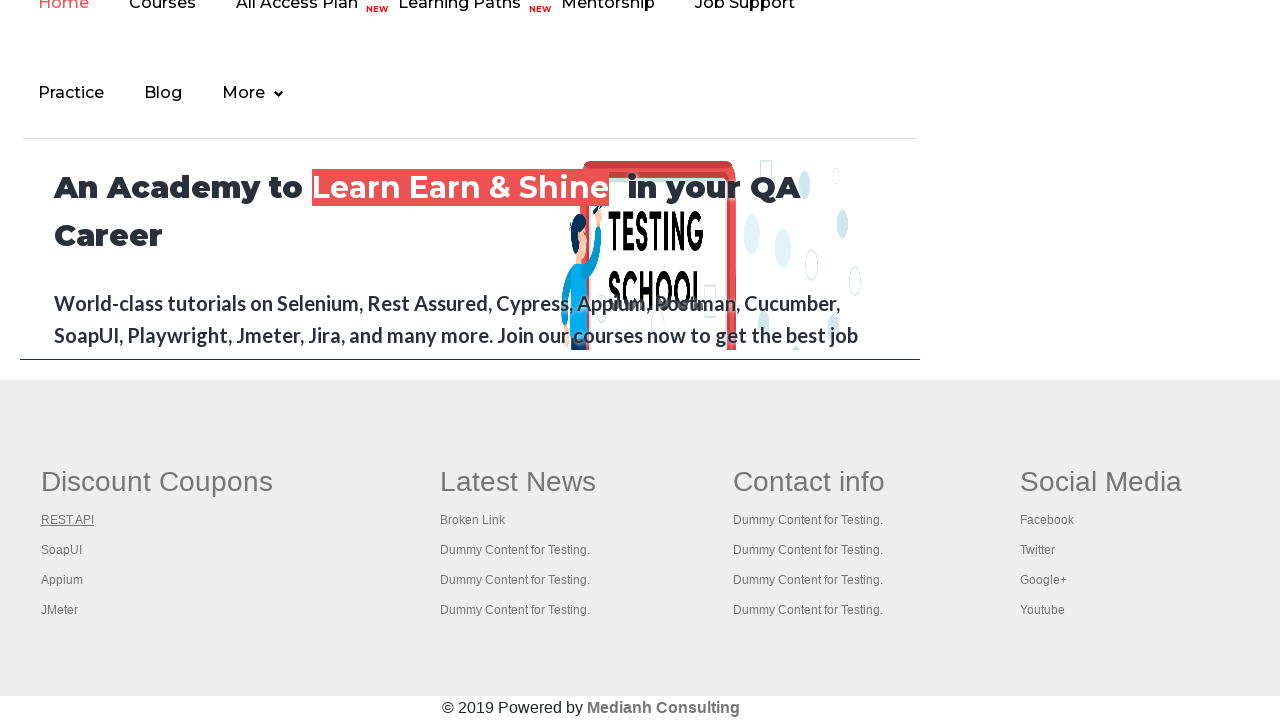

Opened footer link in new tab using Ctrl+Click at (62, 550) on xpath=//div[@id='gf-BIG'] //td[1] //a >> nth=2
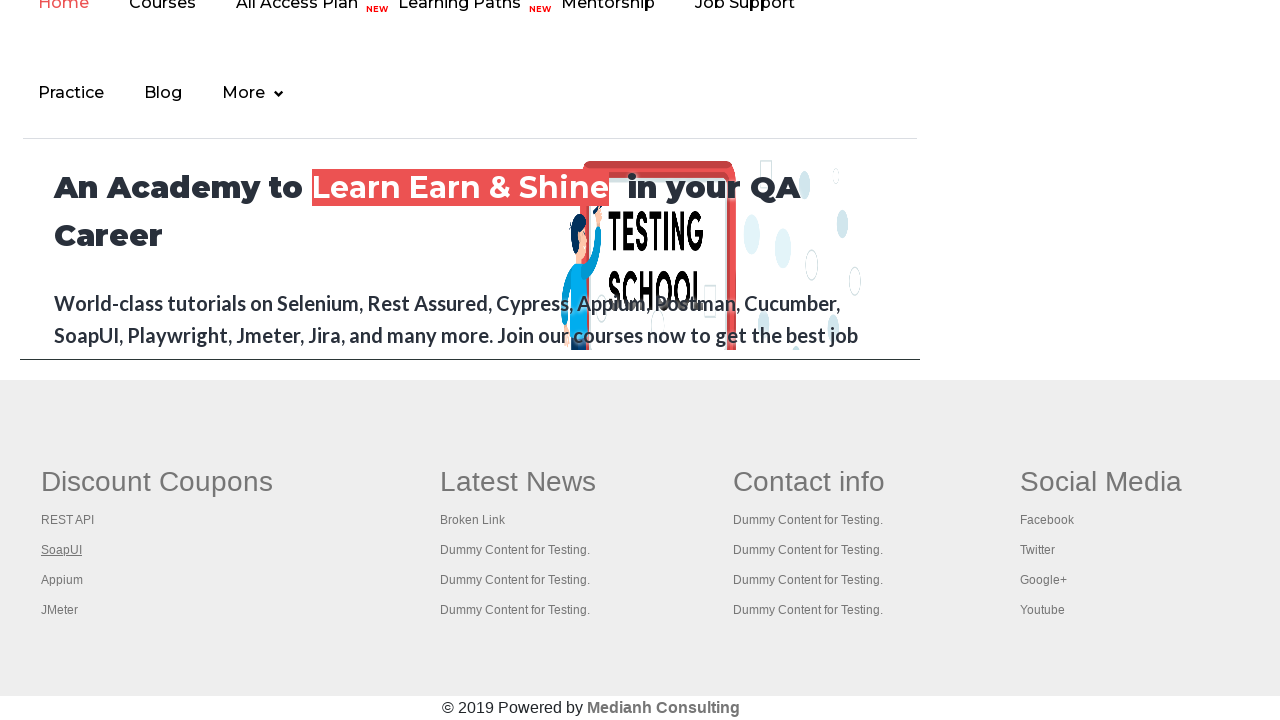

Opened footer link in new tab using Ctrl+Click at (62, 580) on xpath=//div[@id='gf-BIG'] //td[1] //a >> nth=3
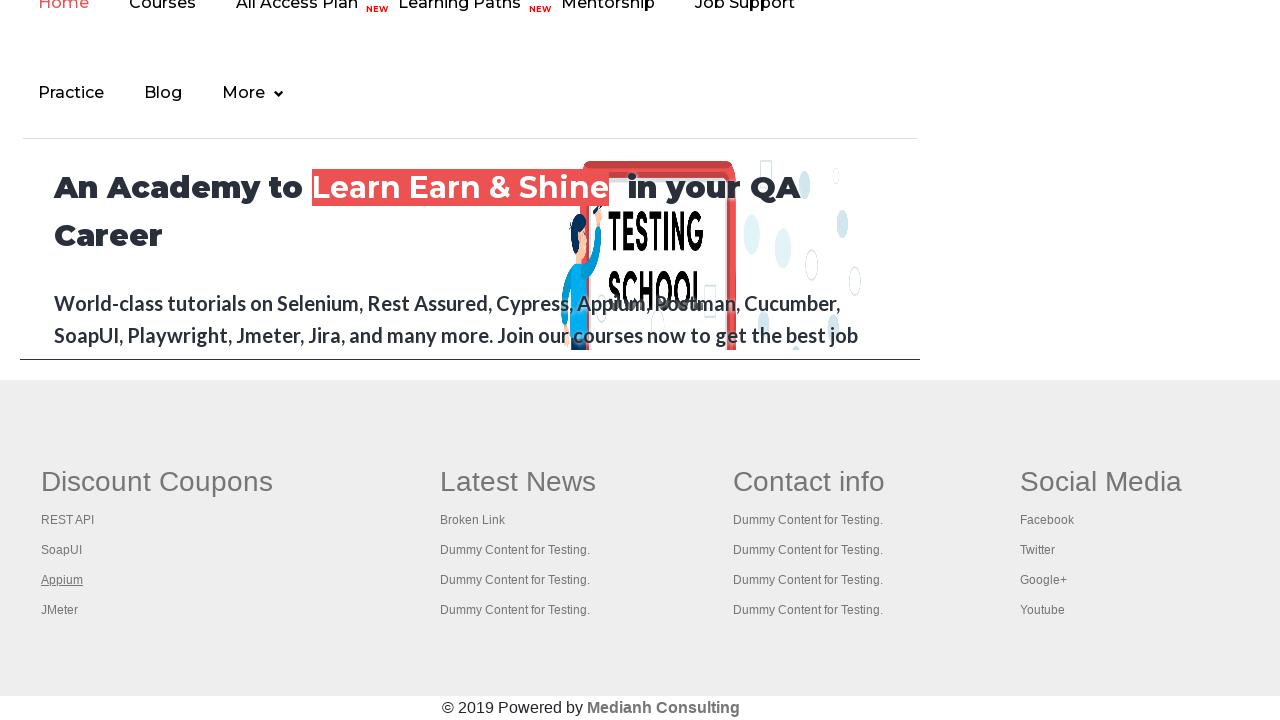

Opened footer link in new tab using Ctrl+Click at (60, 610) on xpath=//div[@id='gf-BIG'] //td[1] //a >> nth=4
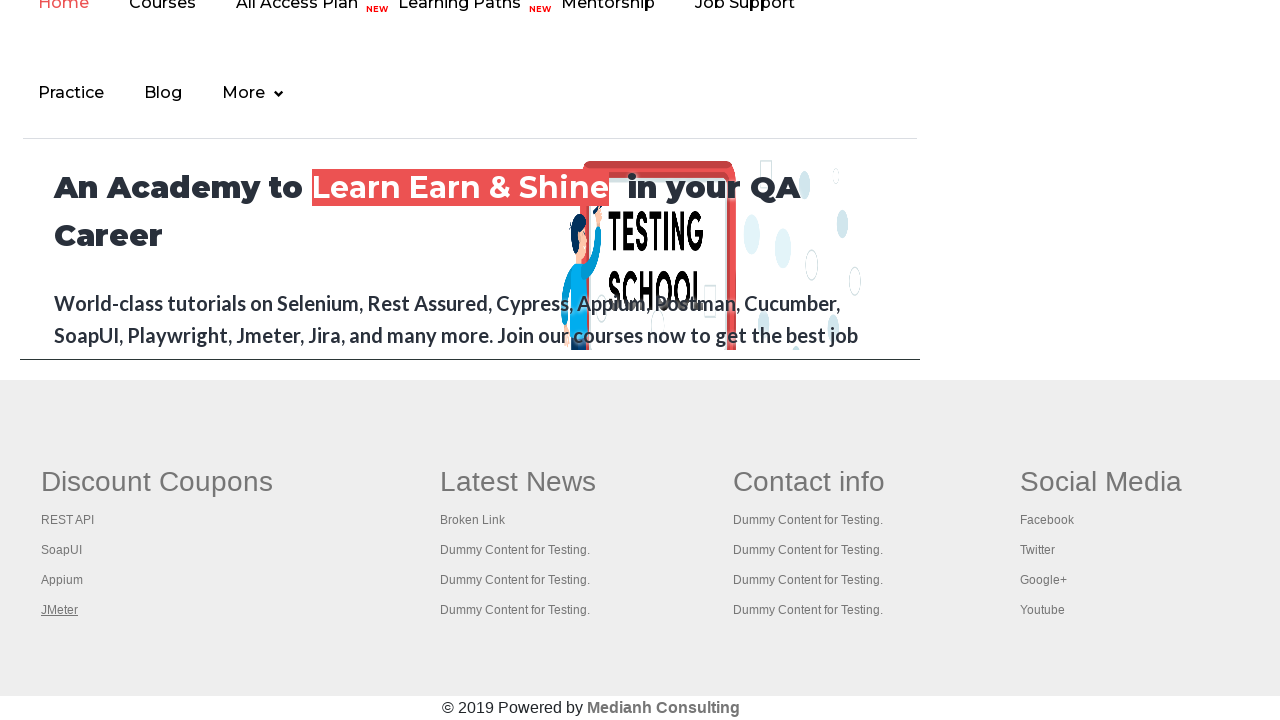

Retrieved all pages/tabs from the browser context
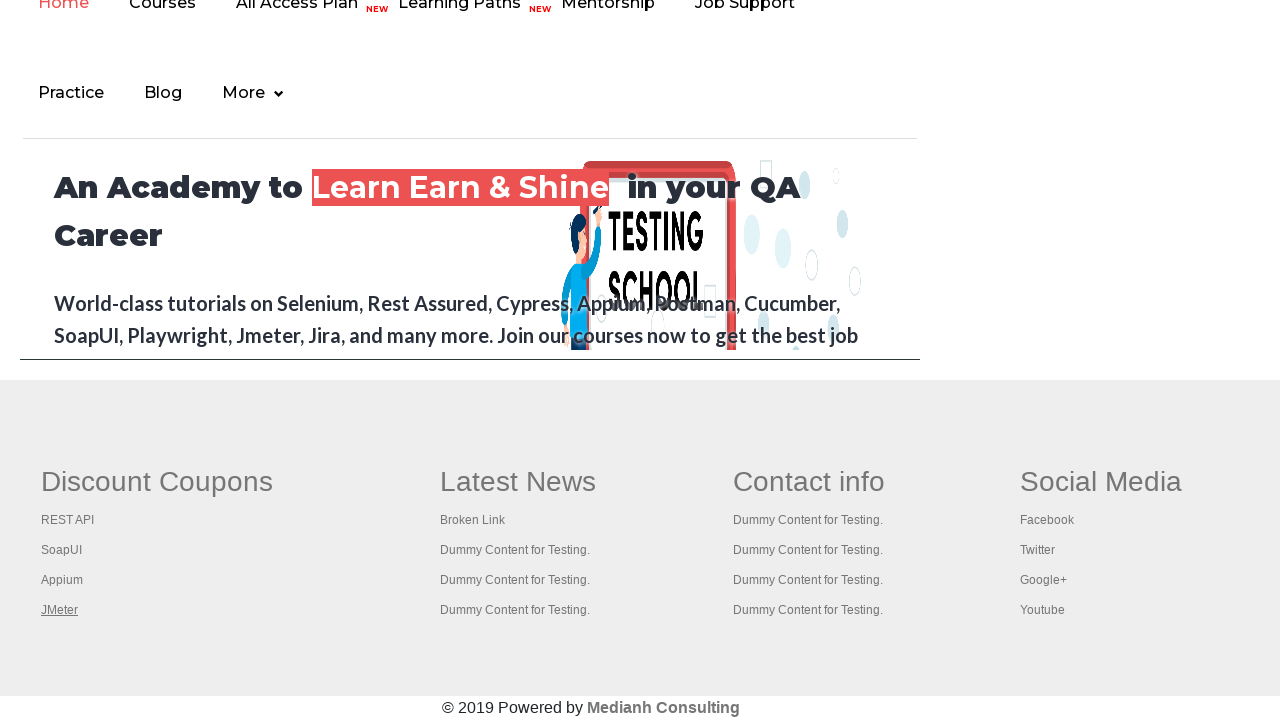

Brought page to front (switched to tab)
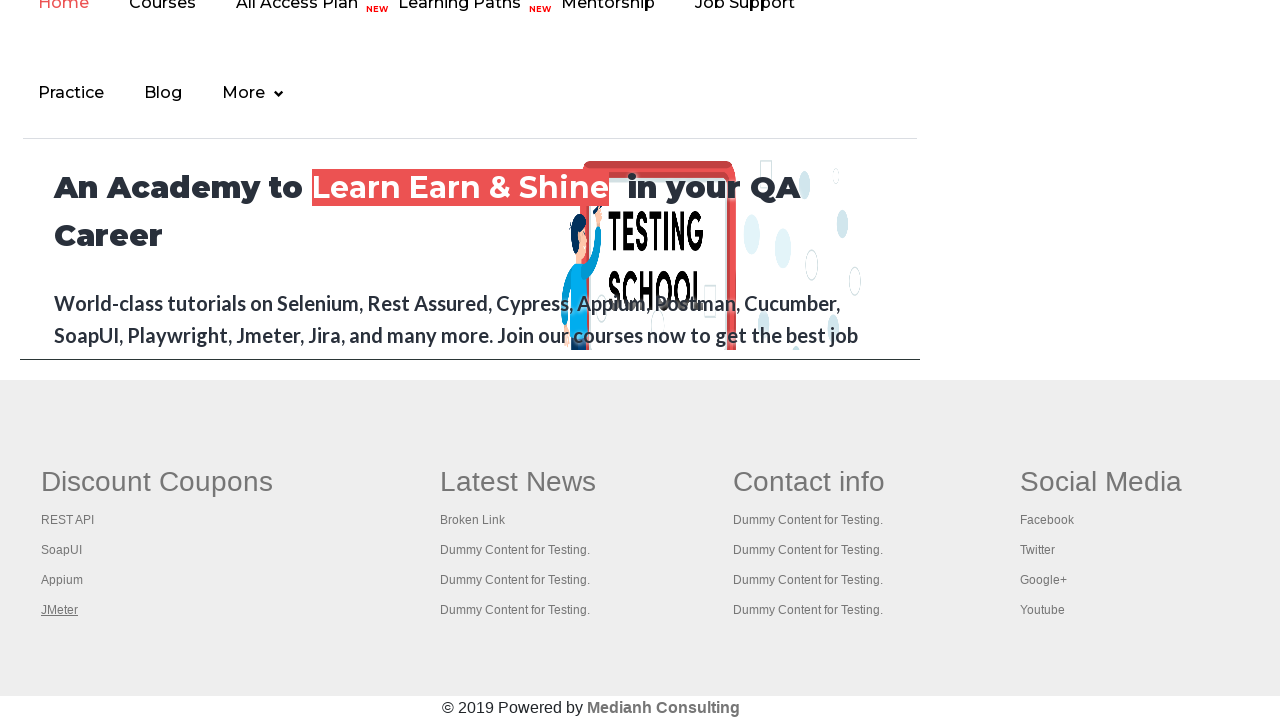

Waited for page to load completely
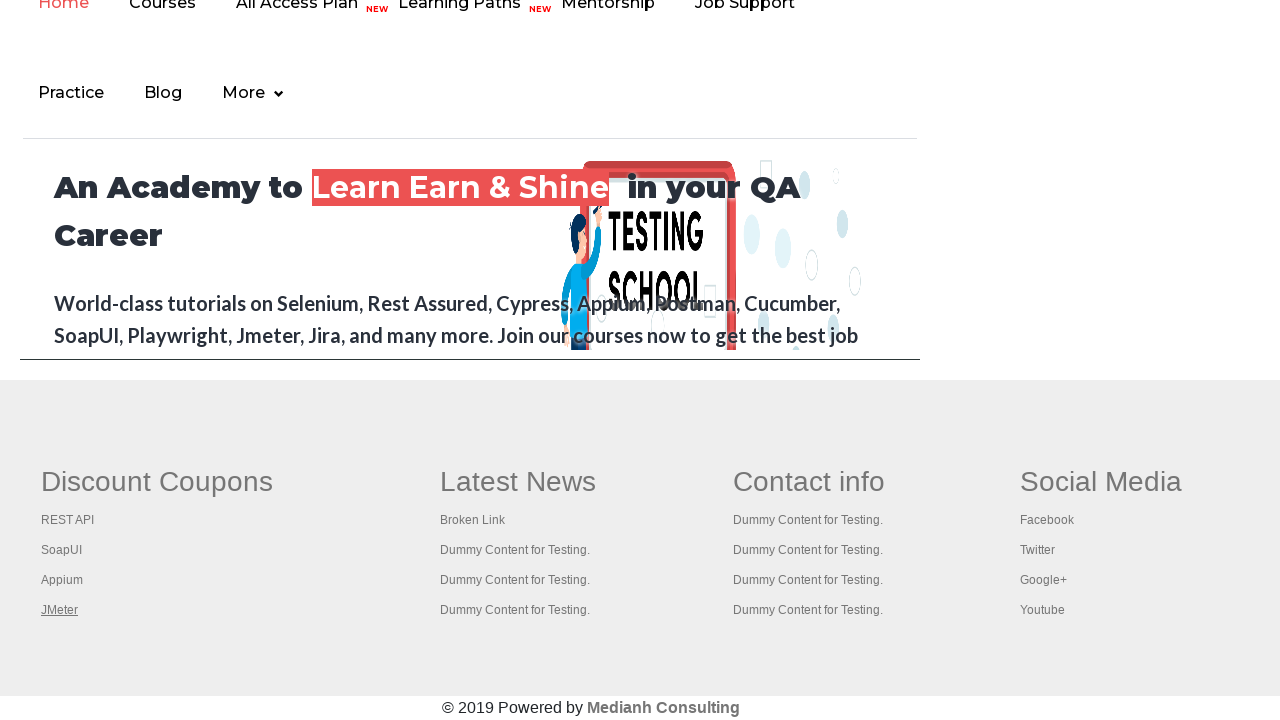

Retrieved and printed page title: Practice Page
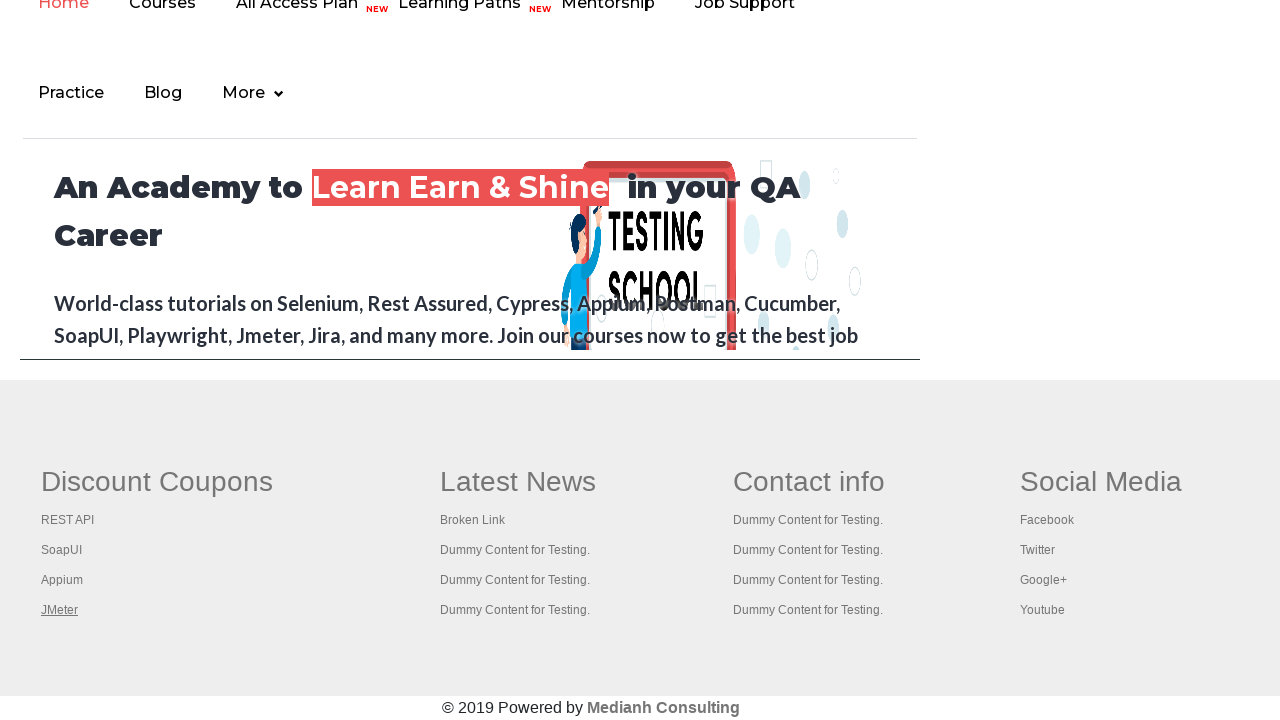

Brought page to front (switched to tab)
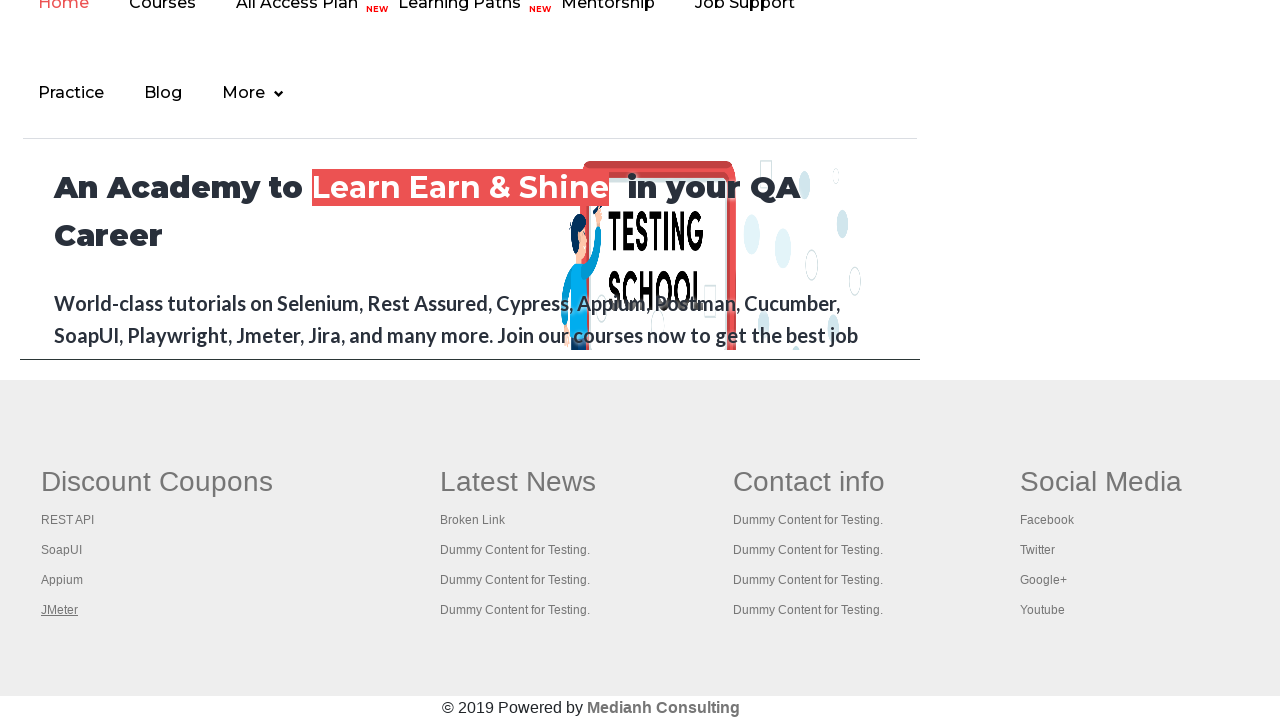

Waited for page to load completely
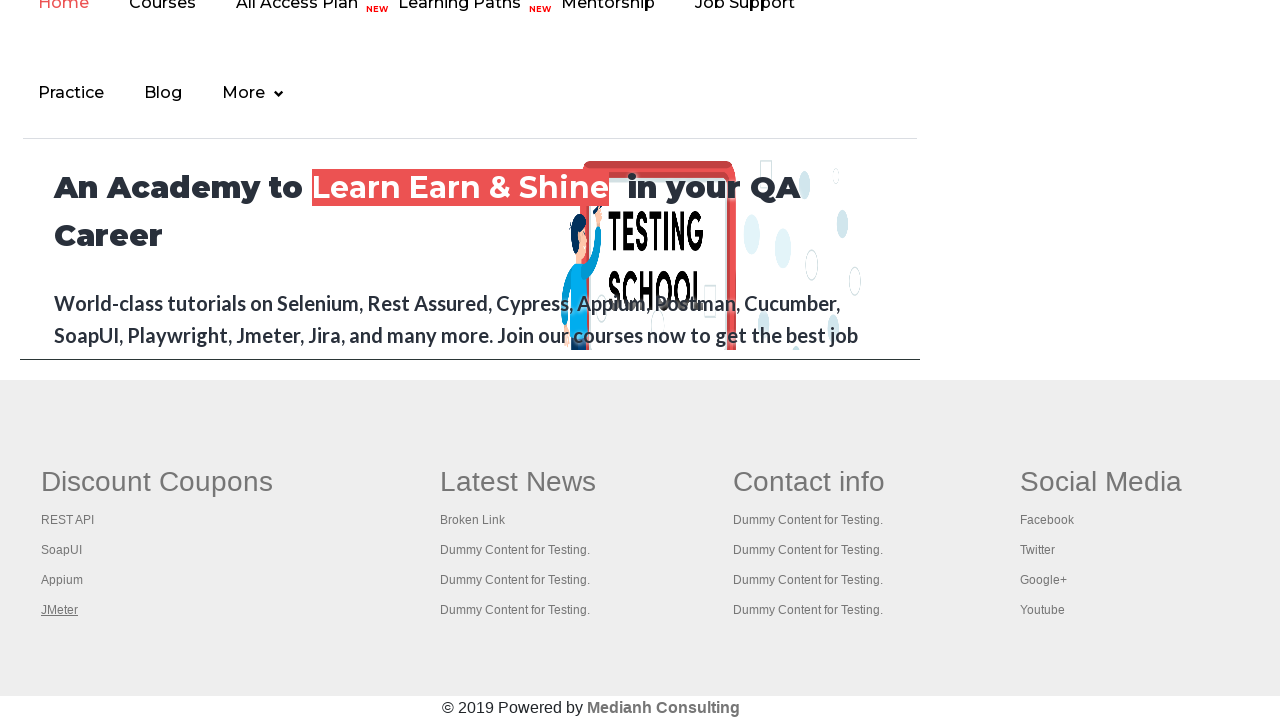

Retrieved and printed page title: Practice Page
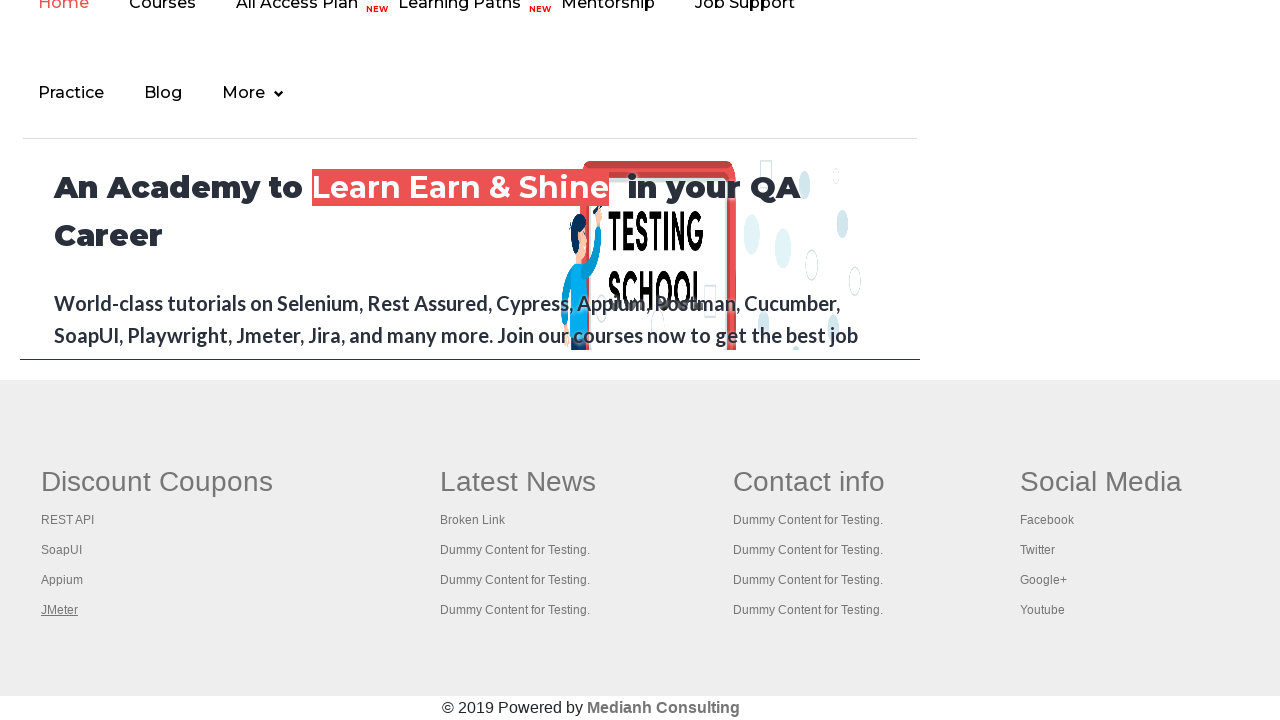

Brought page to front (switched to tab)
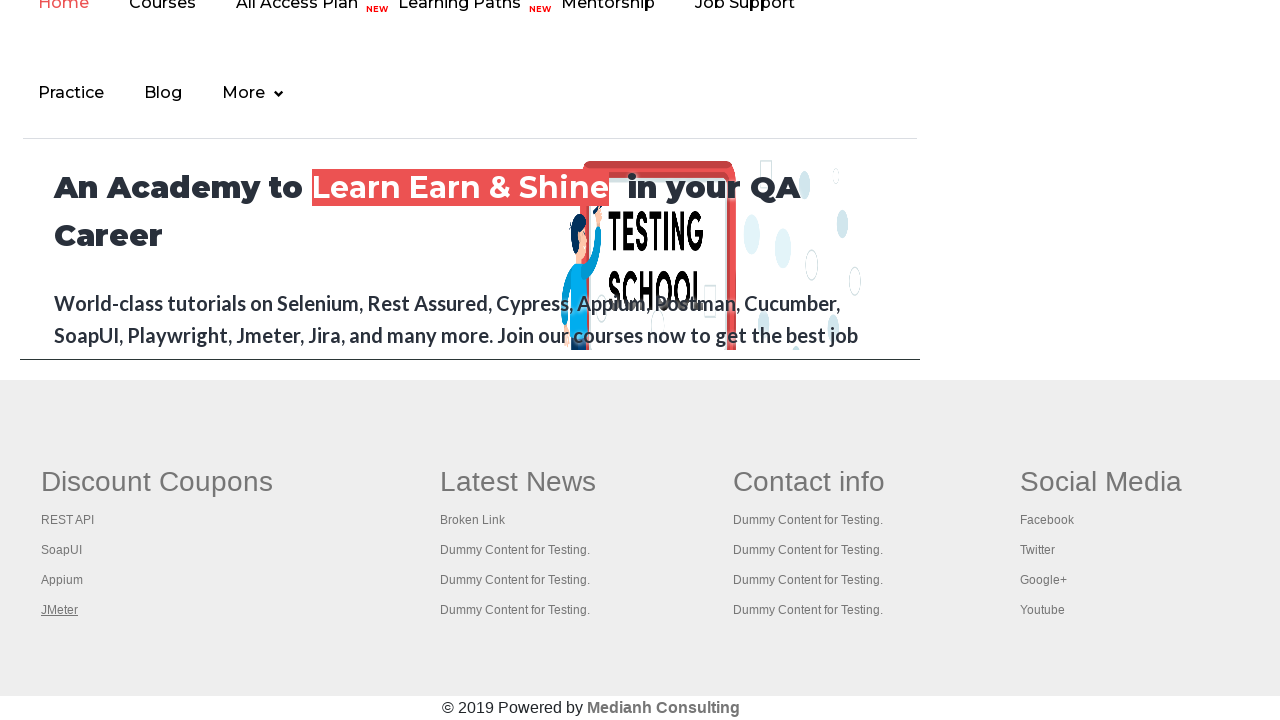

Waited for page to load completely
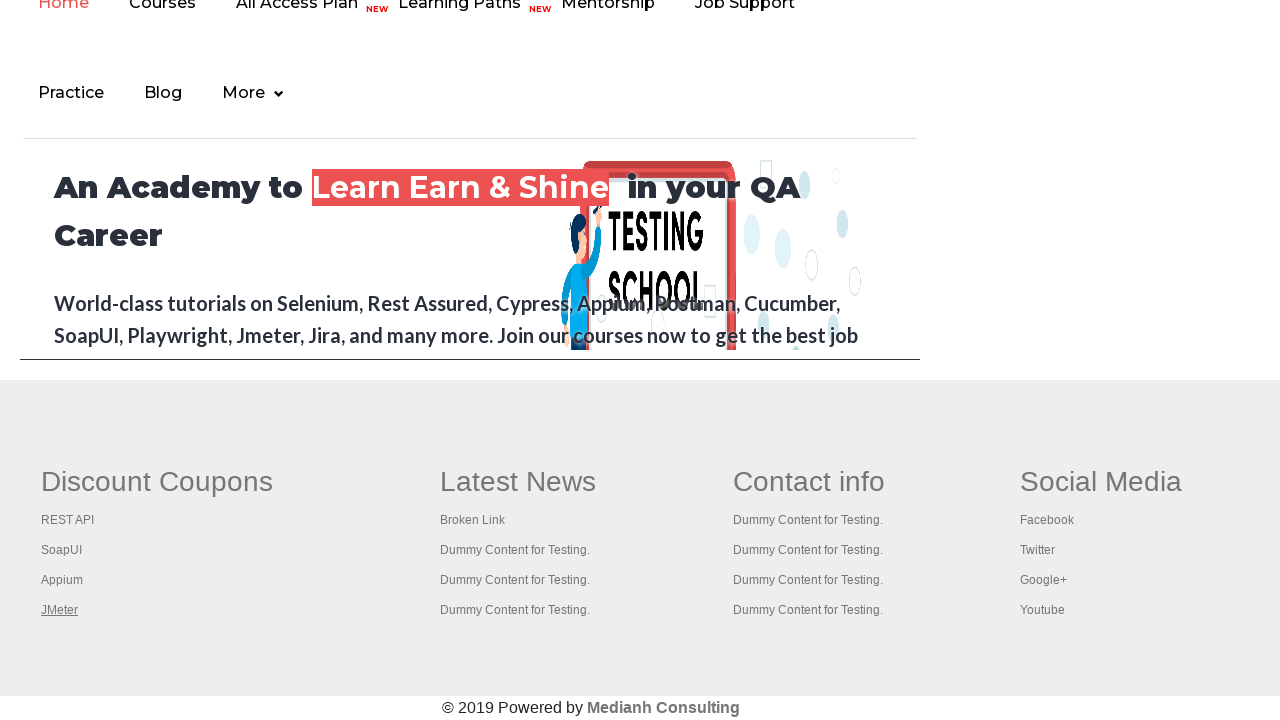

Retrieved and printed page title: REST API Tutorial
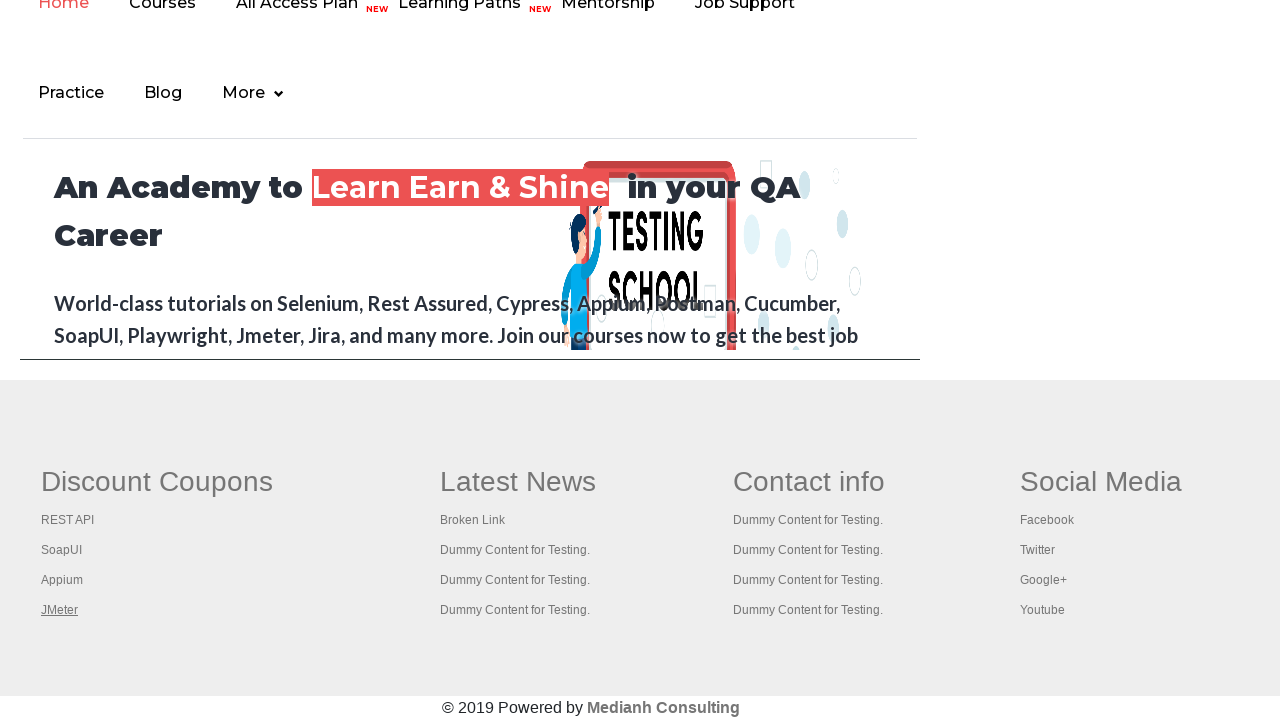

Brought page to front (switched to tab)
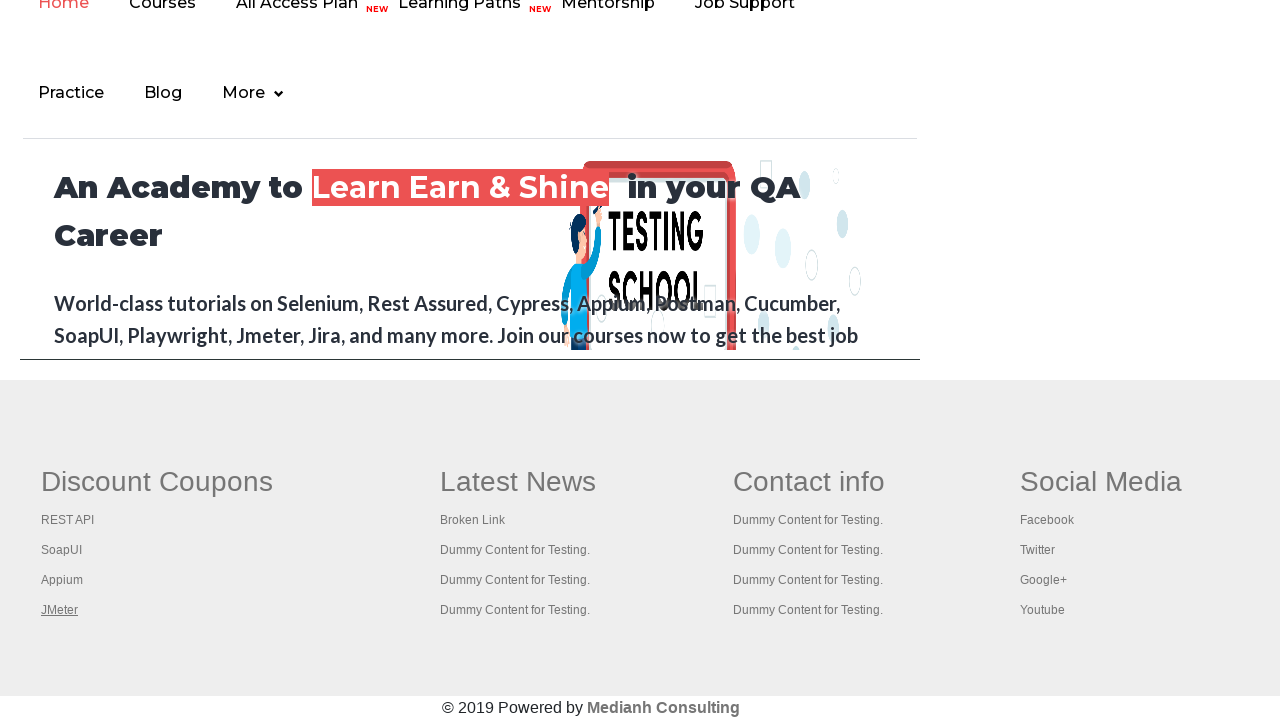

Waited for page to load completely
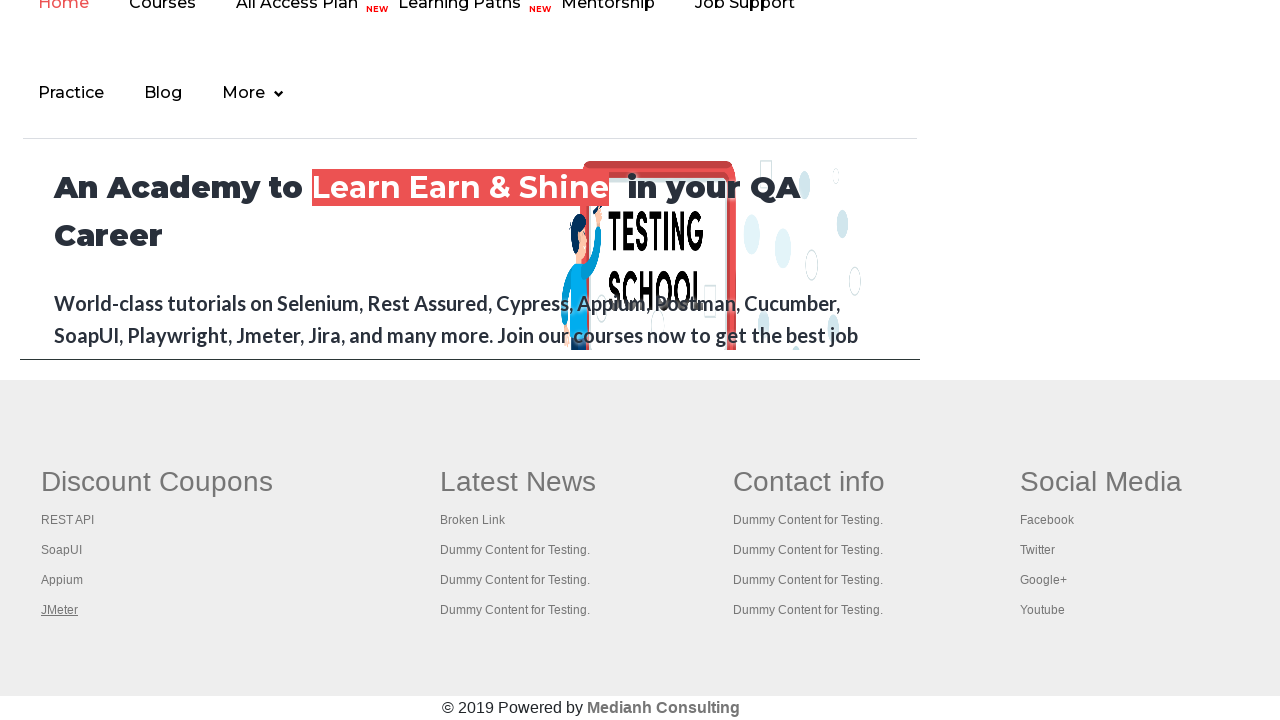

Retrieved and printed page title: The World’s Most Popular API Testing Tool | SoapUI
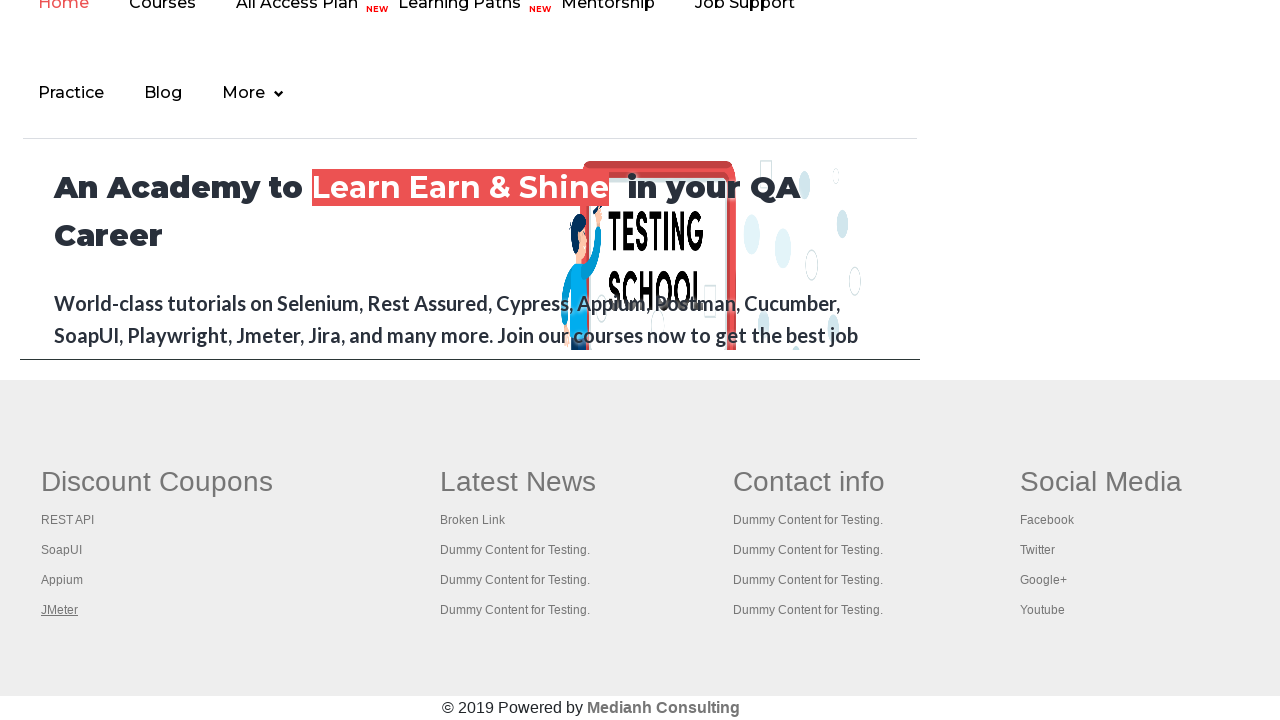

Brought page to front (switched to tab)
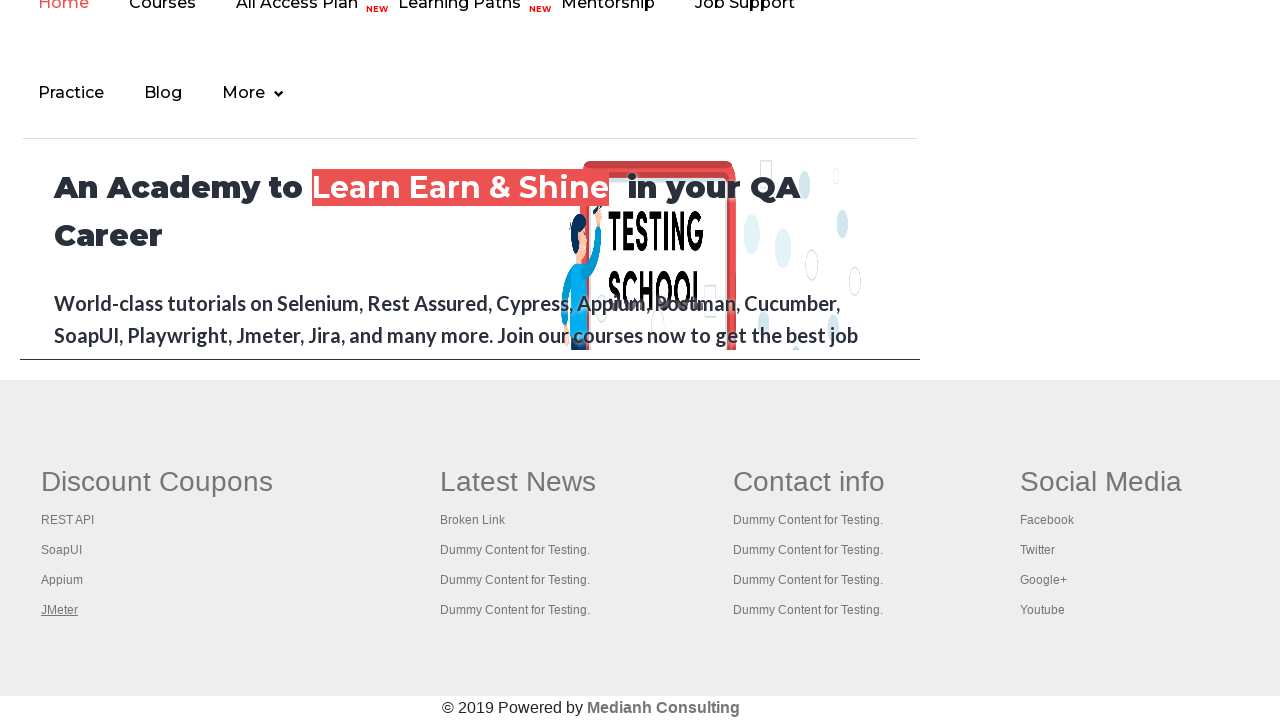

Waited for page to load completely
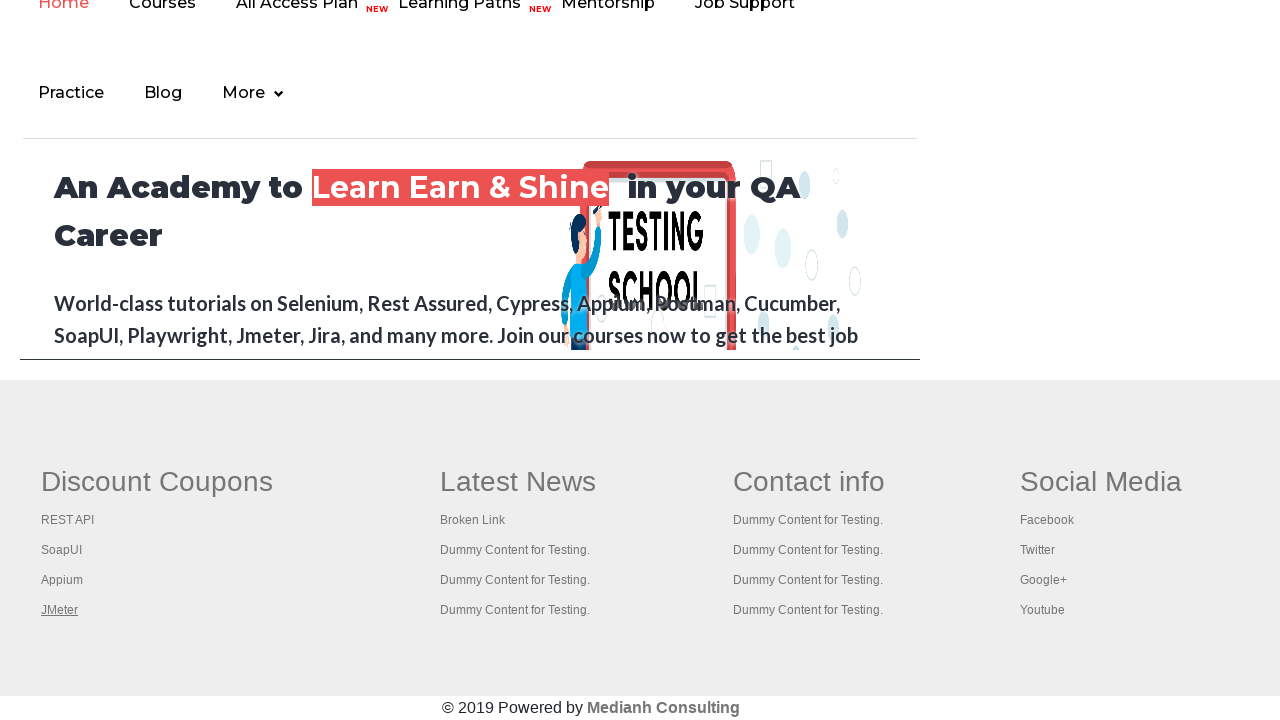

Retrieved and printed page title: Appium tutorial for Mobile Apps testing | RahulShetty Academy | Rahul
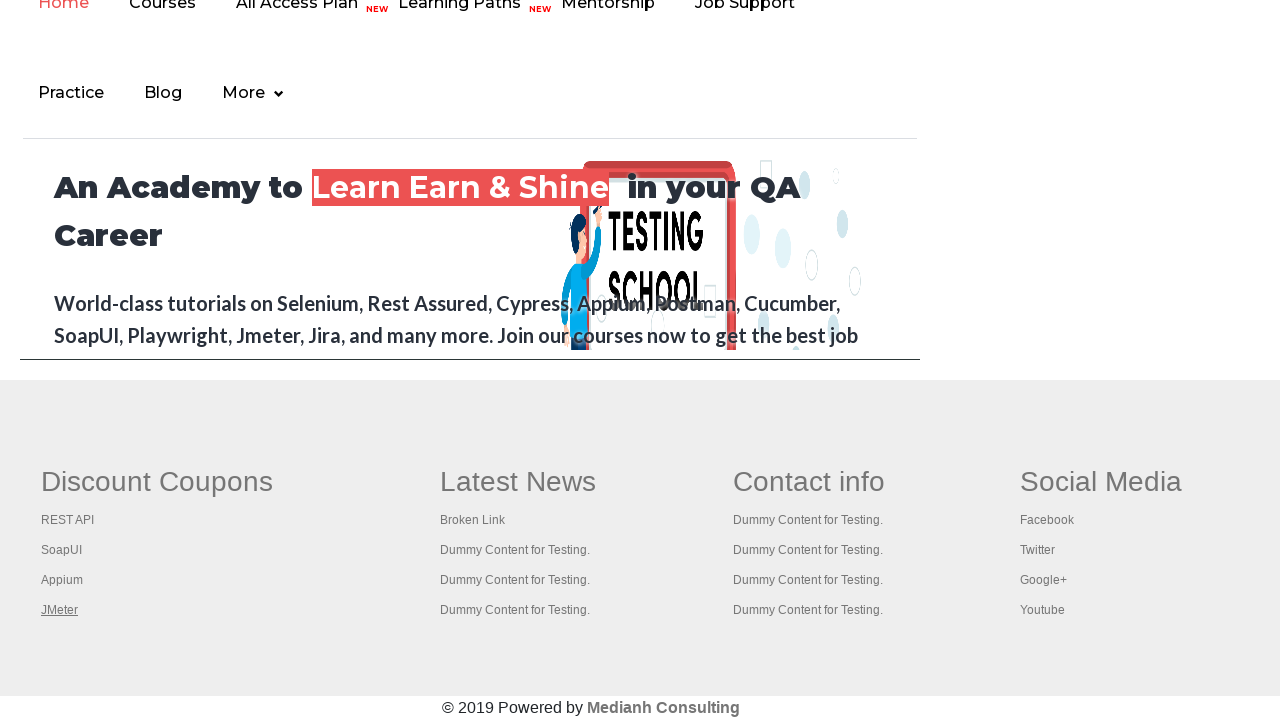

Brought page to front (switched to tab)
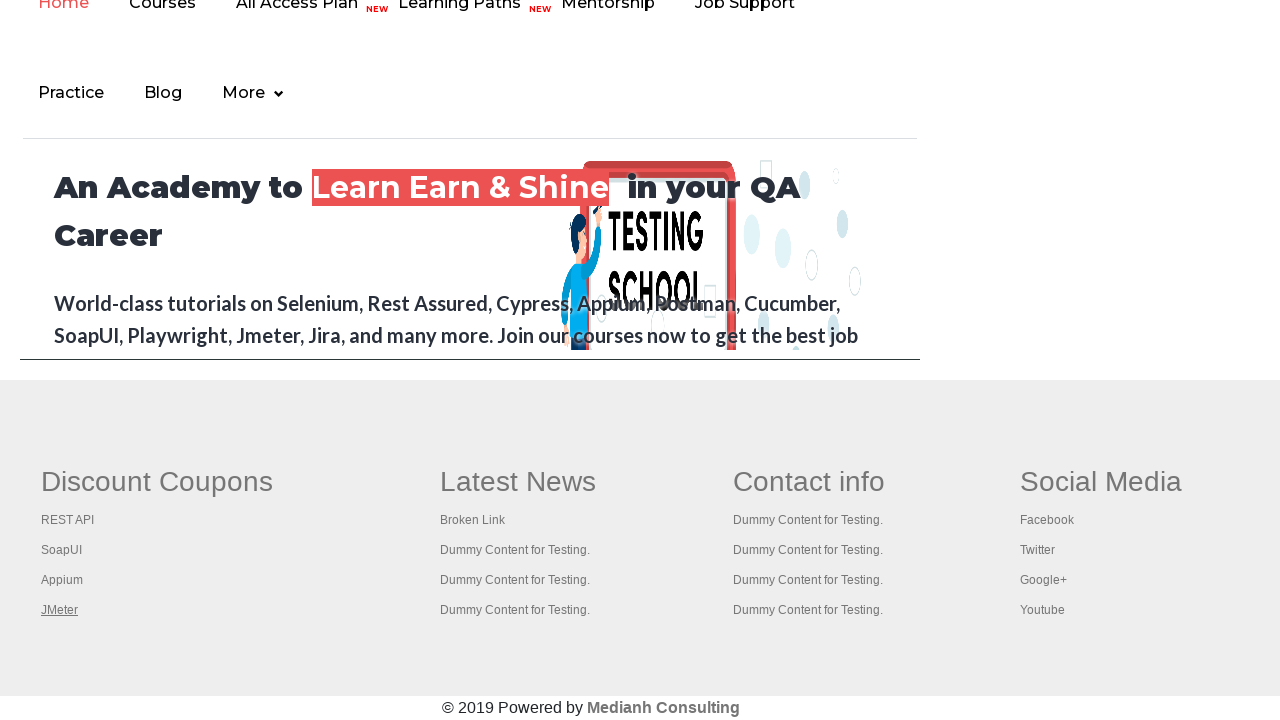

Waited for page to load completely
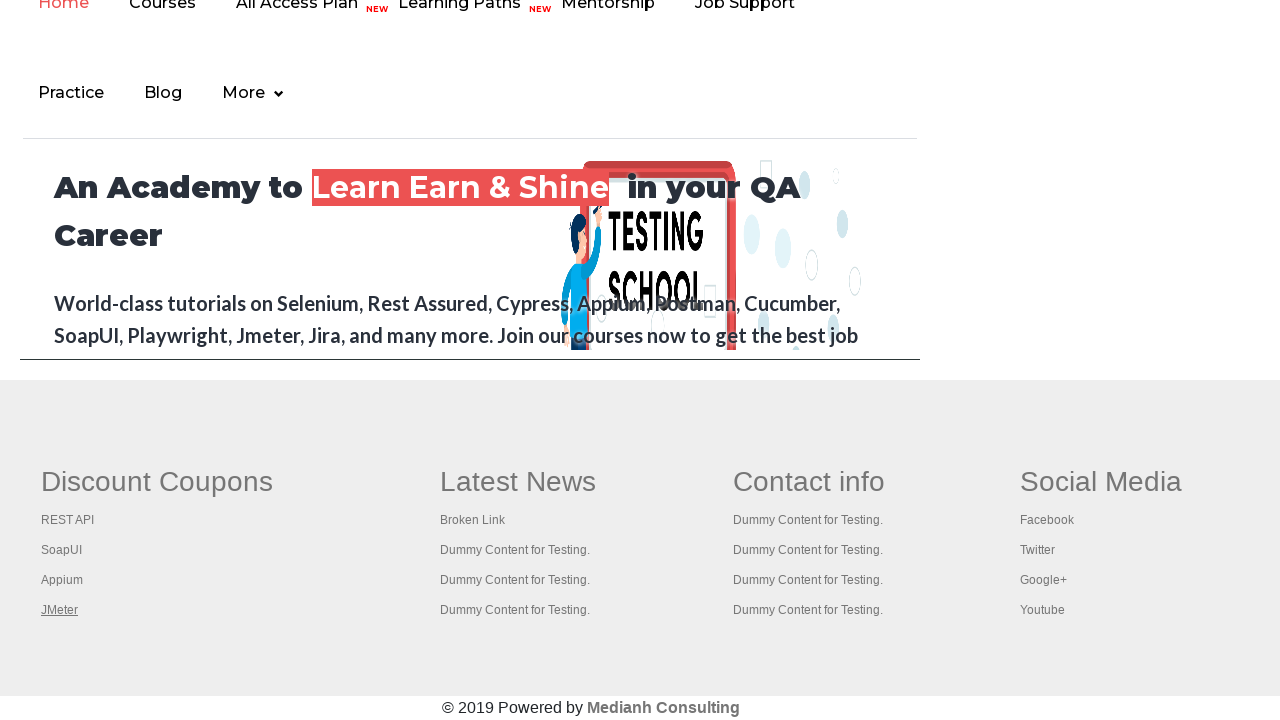

Retrieved and printed page title: Apache JMeter - Apache JMeter™
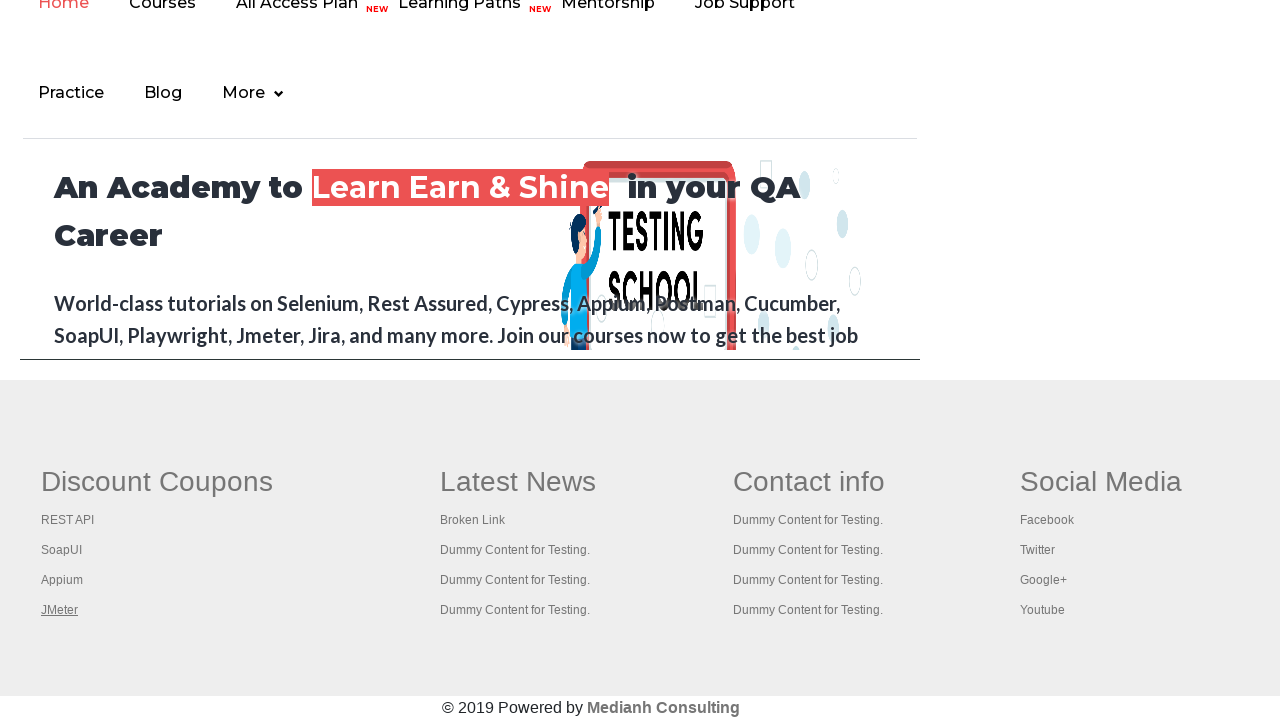

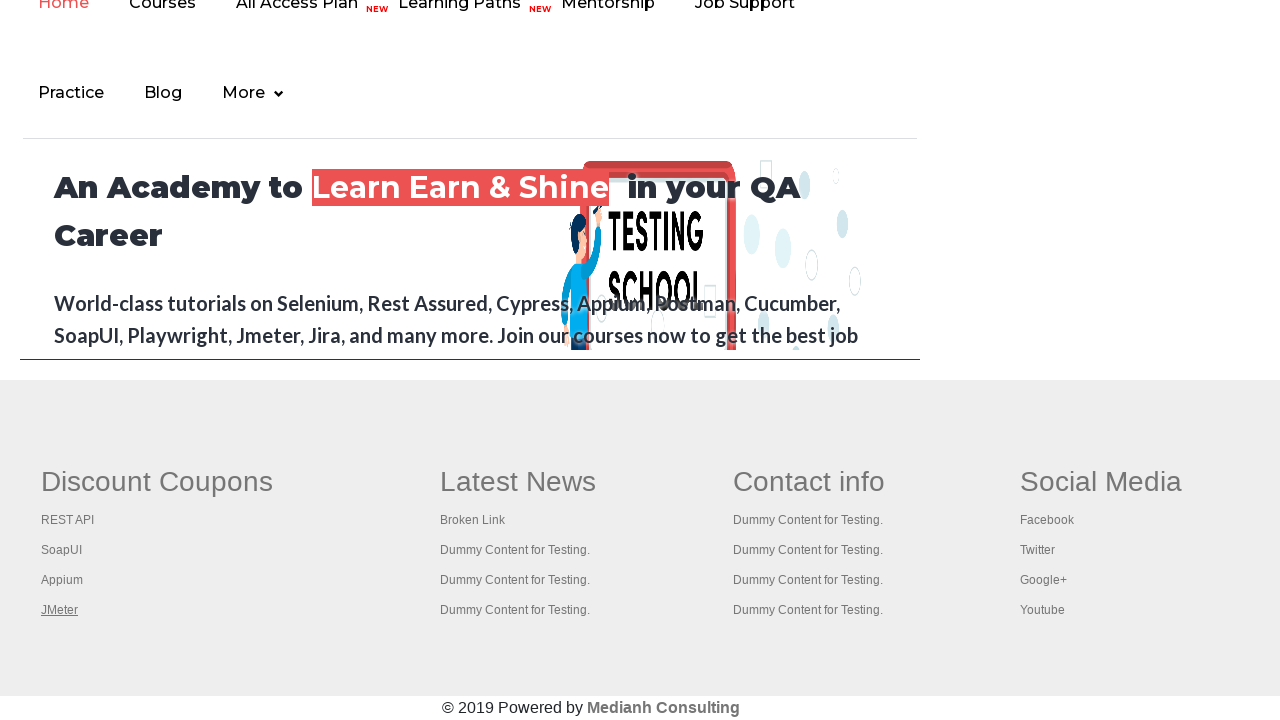